Tests injecting a todo item into localStorage using direct JavaScript execution, then navigates to the todo list page to verify the item appears correctly.

Starting URL: https://eviltester.github.io/simpletodolist/todolists.html

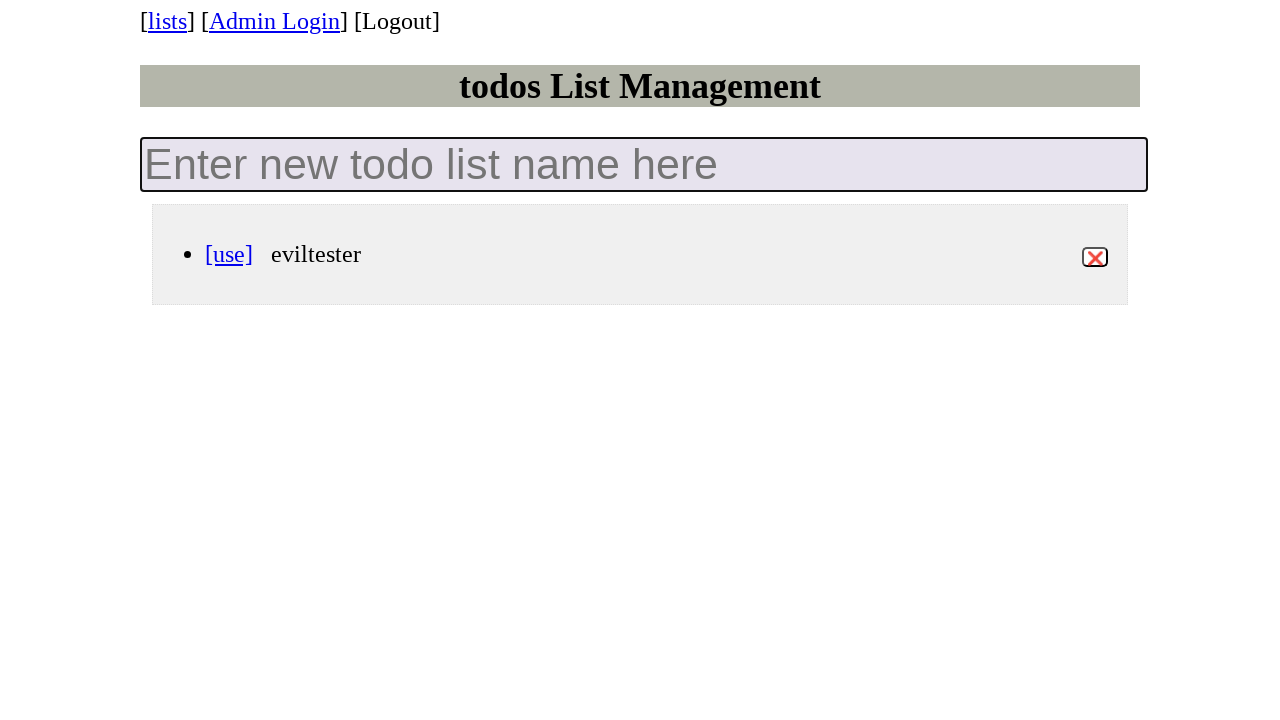

Retrieved existing todos from localStorage using JavaScript
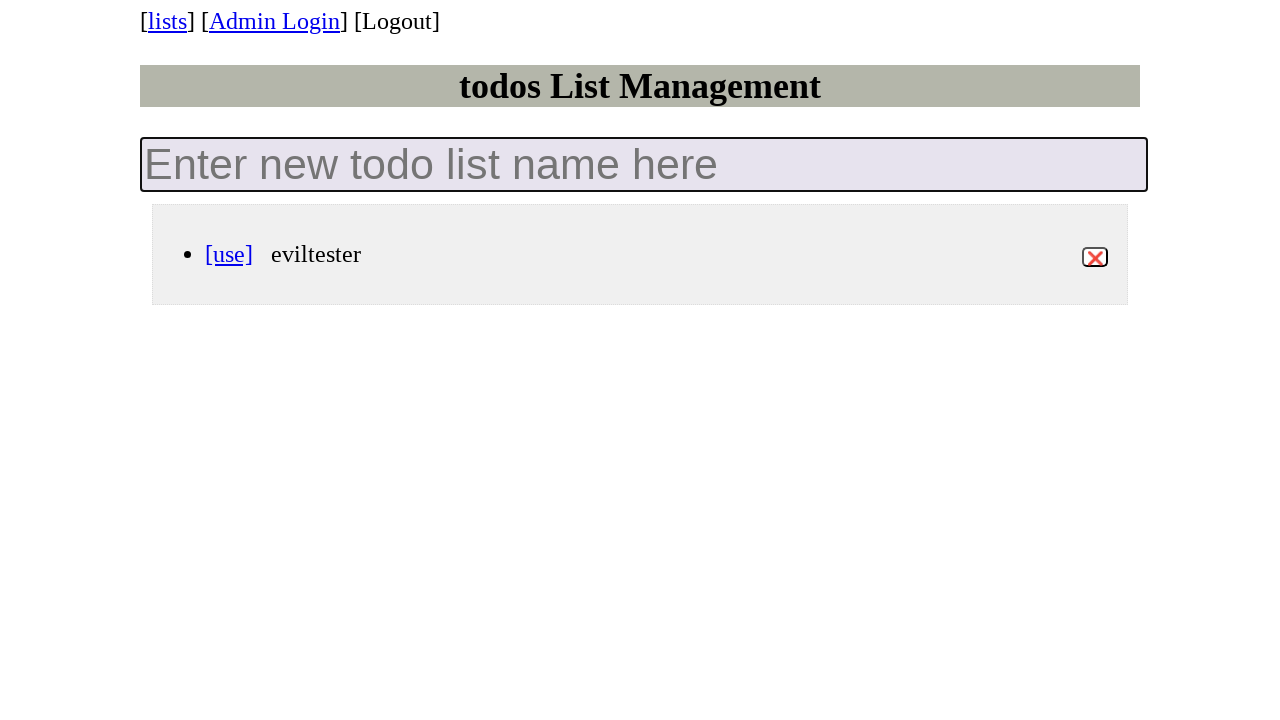

Created and appended new todo item with title 'my newest todo'
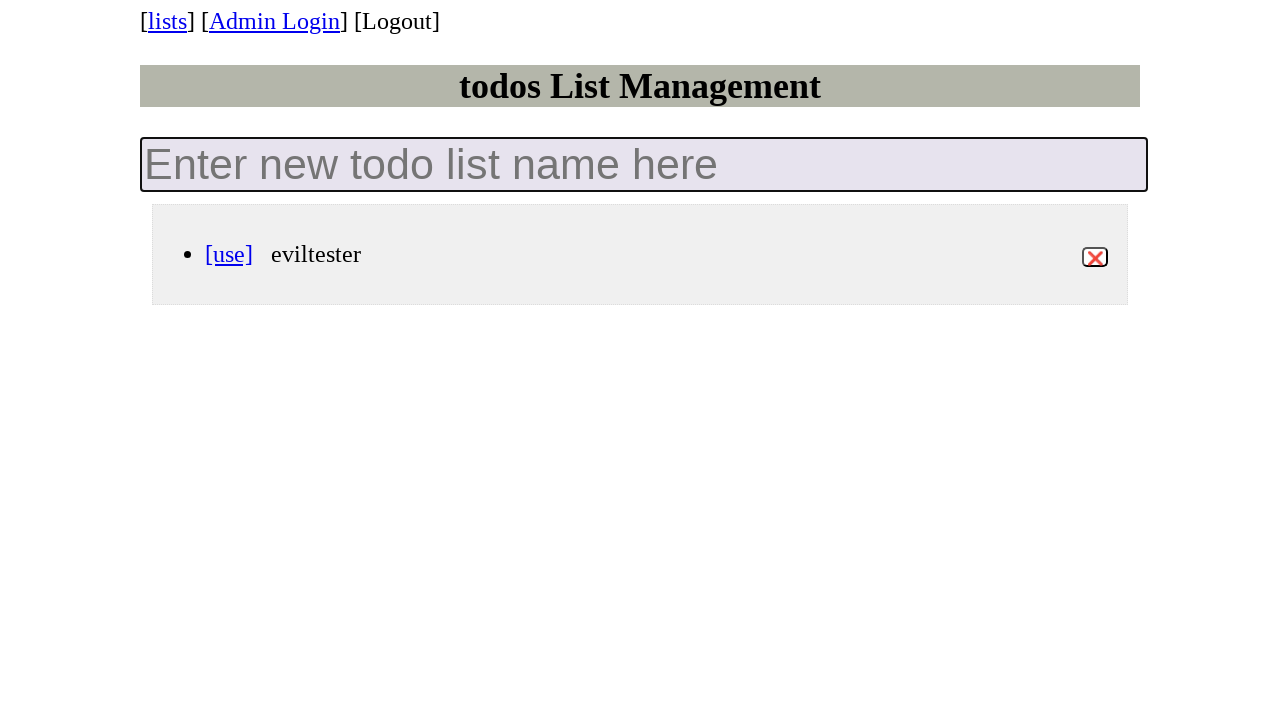

Injected updated todos list into localStorage
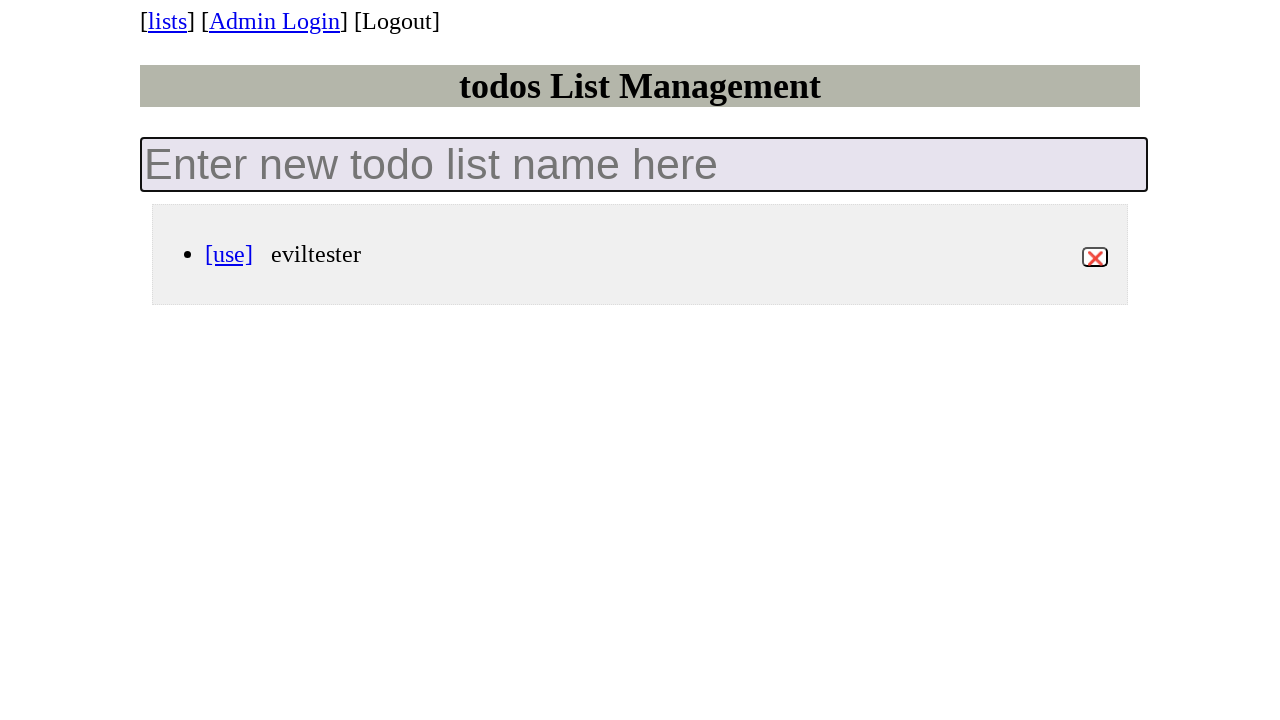

Navigated to todo list page
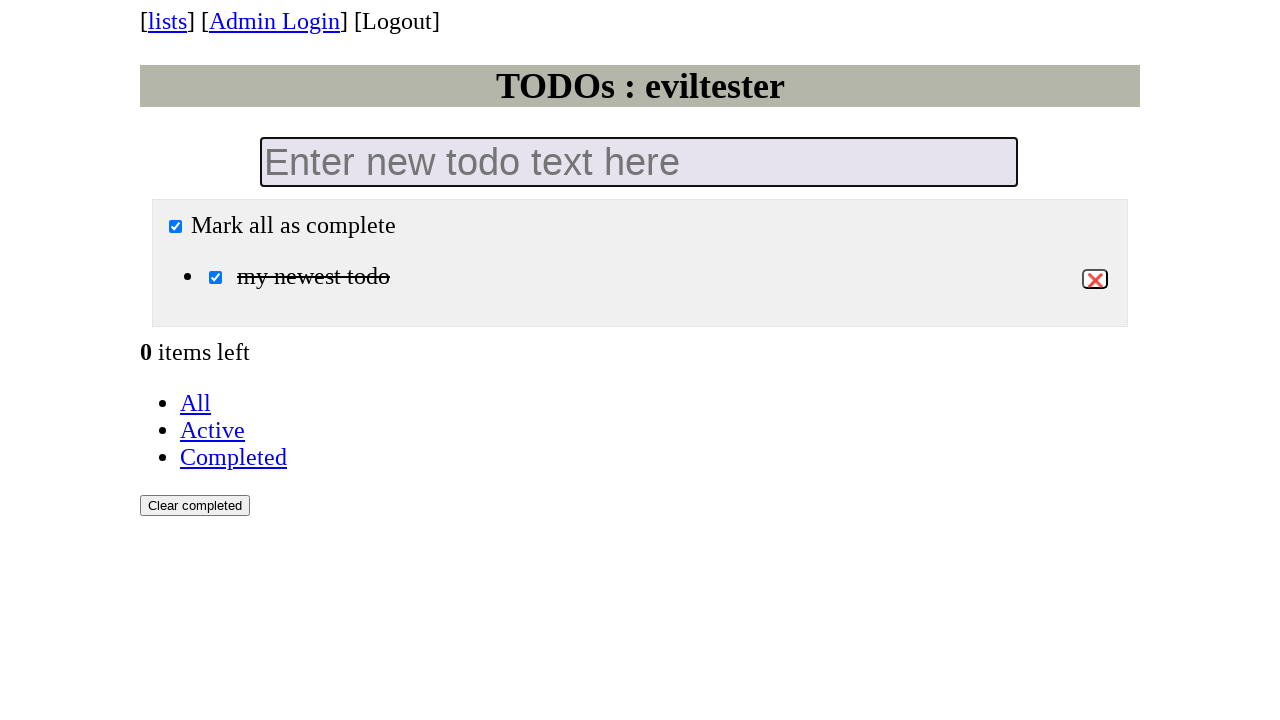

Verified todo list items loaded and are visible
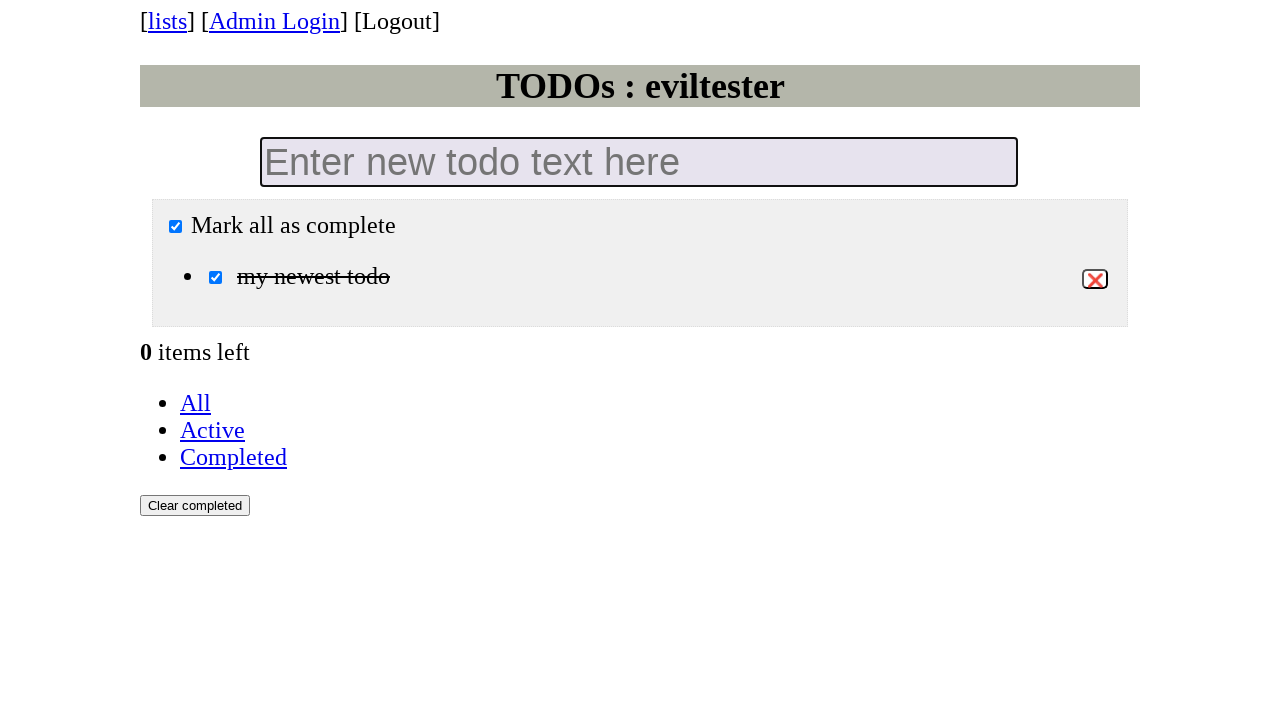

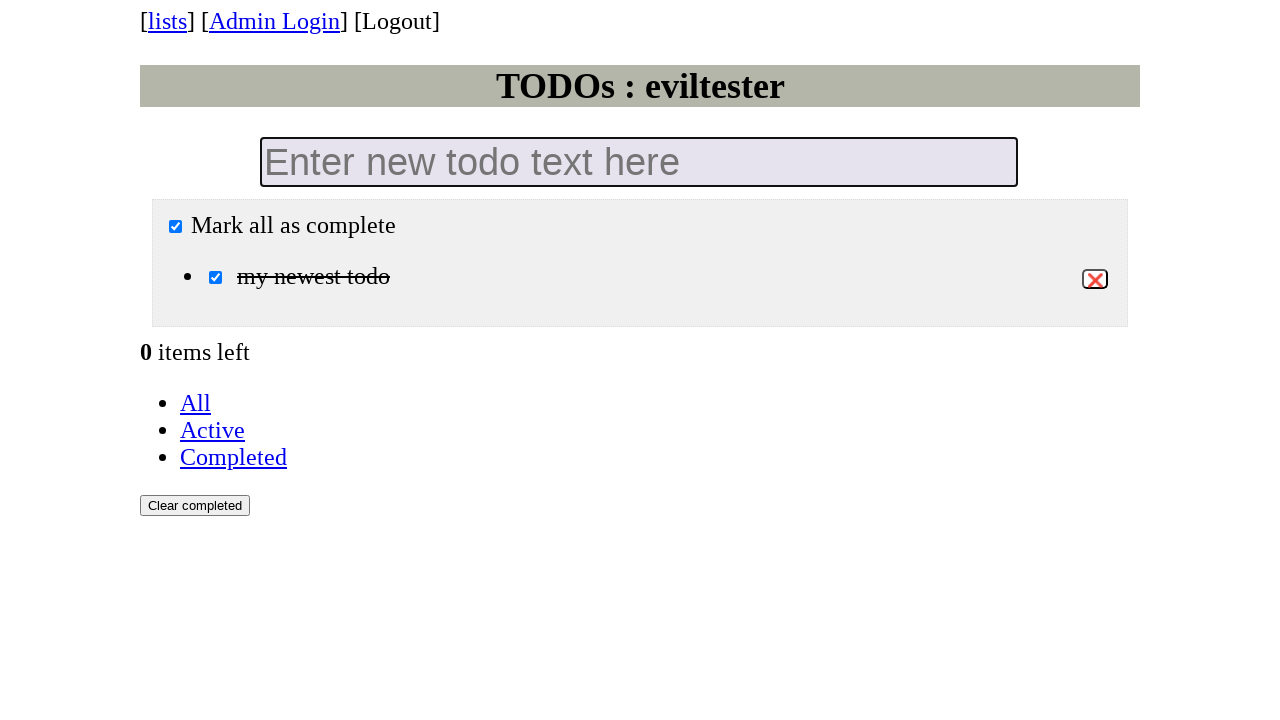